Tests a practice form by filling in name, email, password fields, selecting a dropdown option, choosing a radio button, entering a birth date, and submitting the form

Starting URL: https://rahulshettyacademy.com/angularpractice/

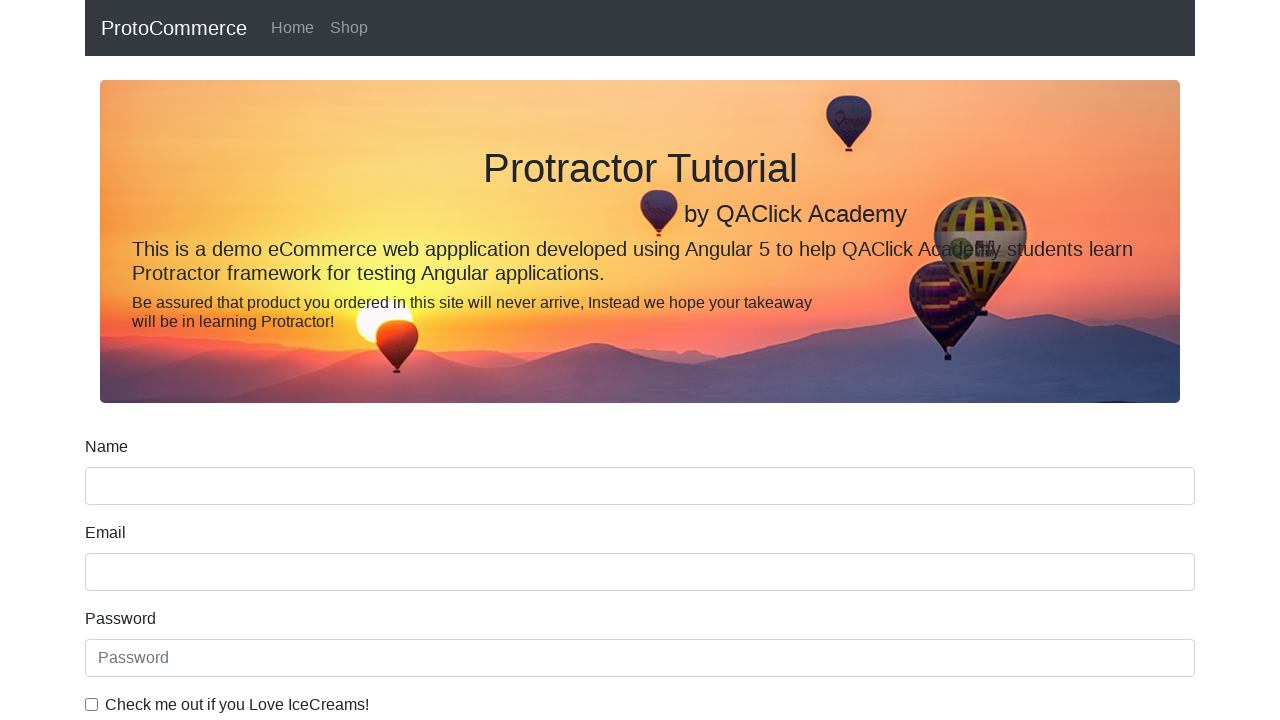

Filled name field with 'johnsmith' on input[name='name']
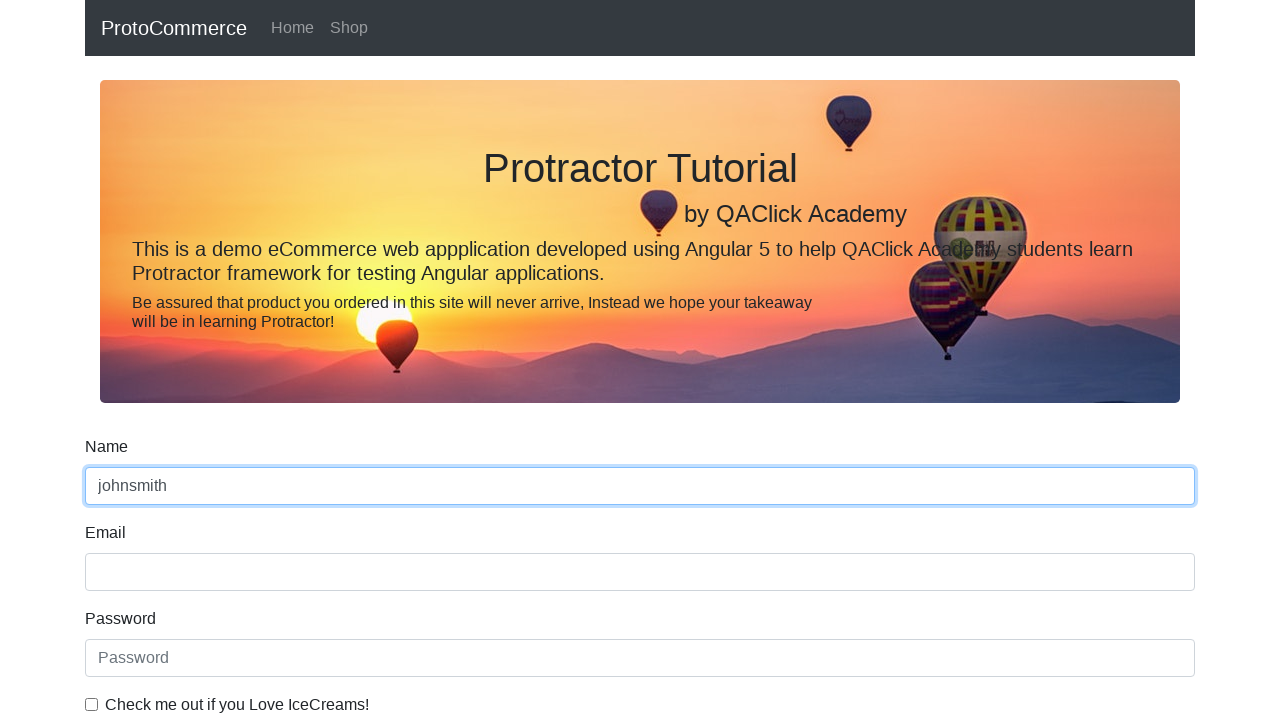

Filled email field with 'johnsmith@example.com' on input[name='email']
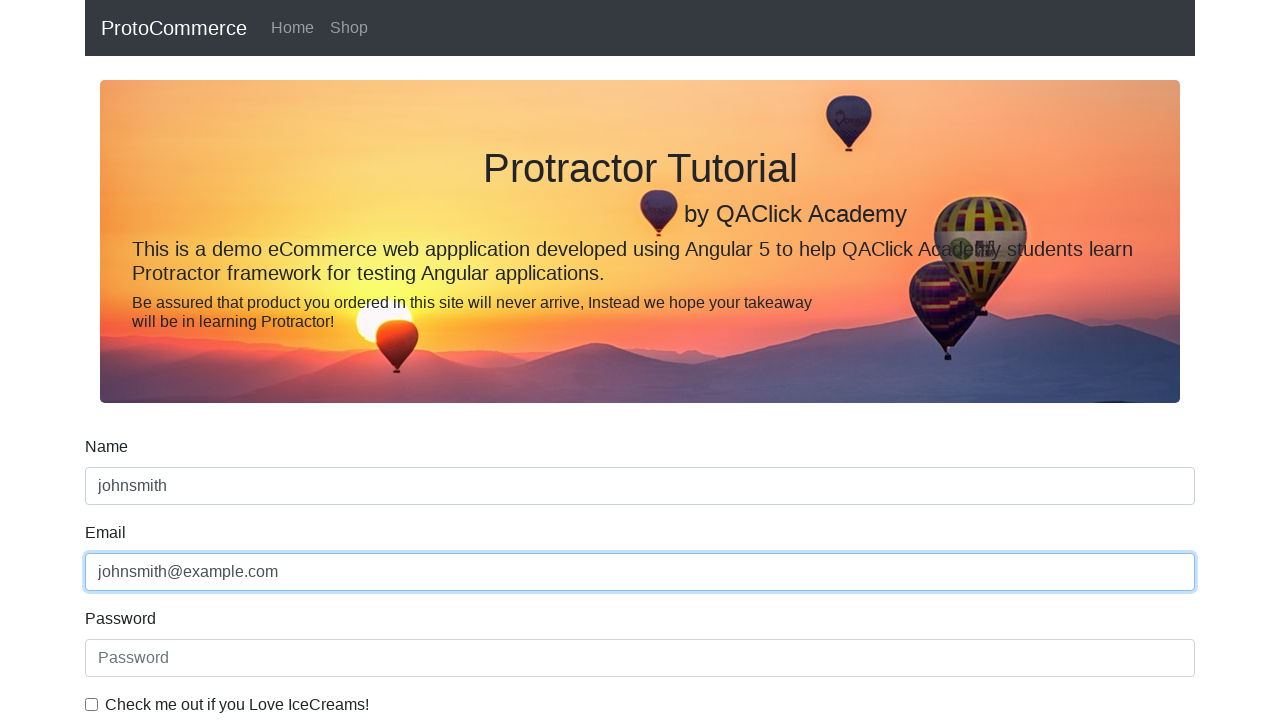

Filled password field with 'securepass123' on #exampleInputPassword1
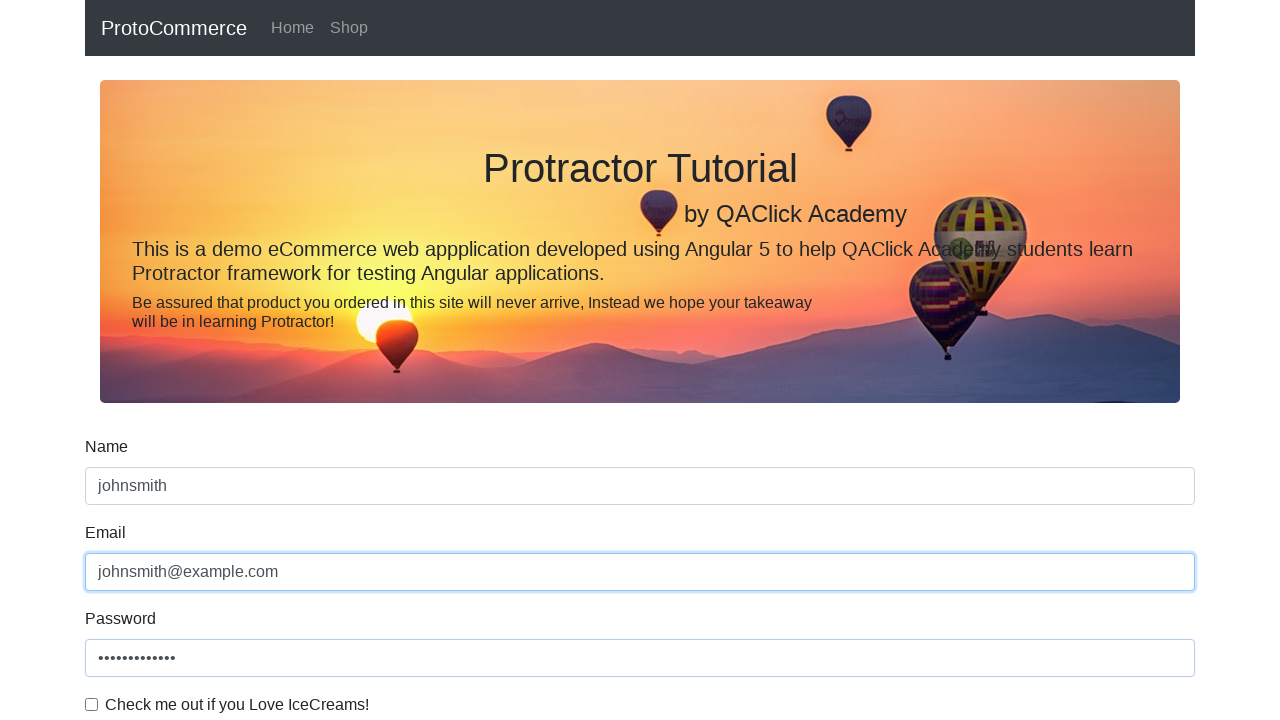

Checked the example checkbox at (92, 704) on #exampleCheck1
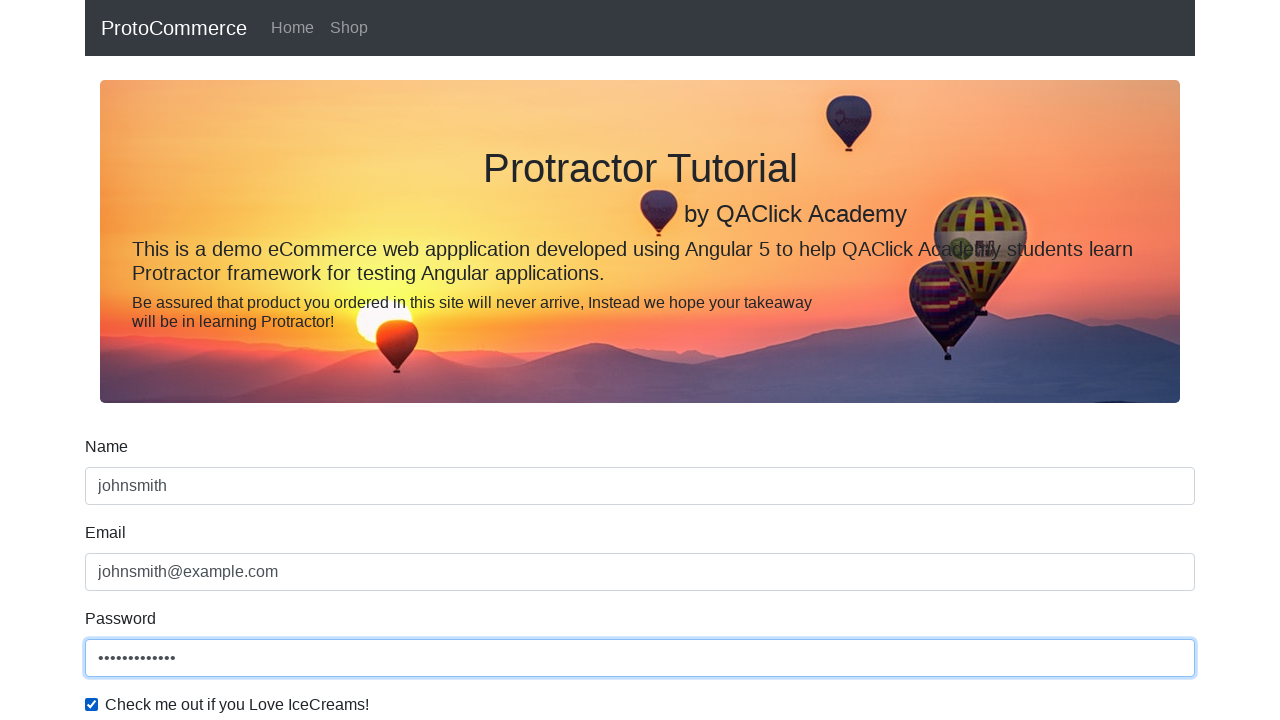

Selected 'Female' option from dropdown on #exampleFormControlSelect1
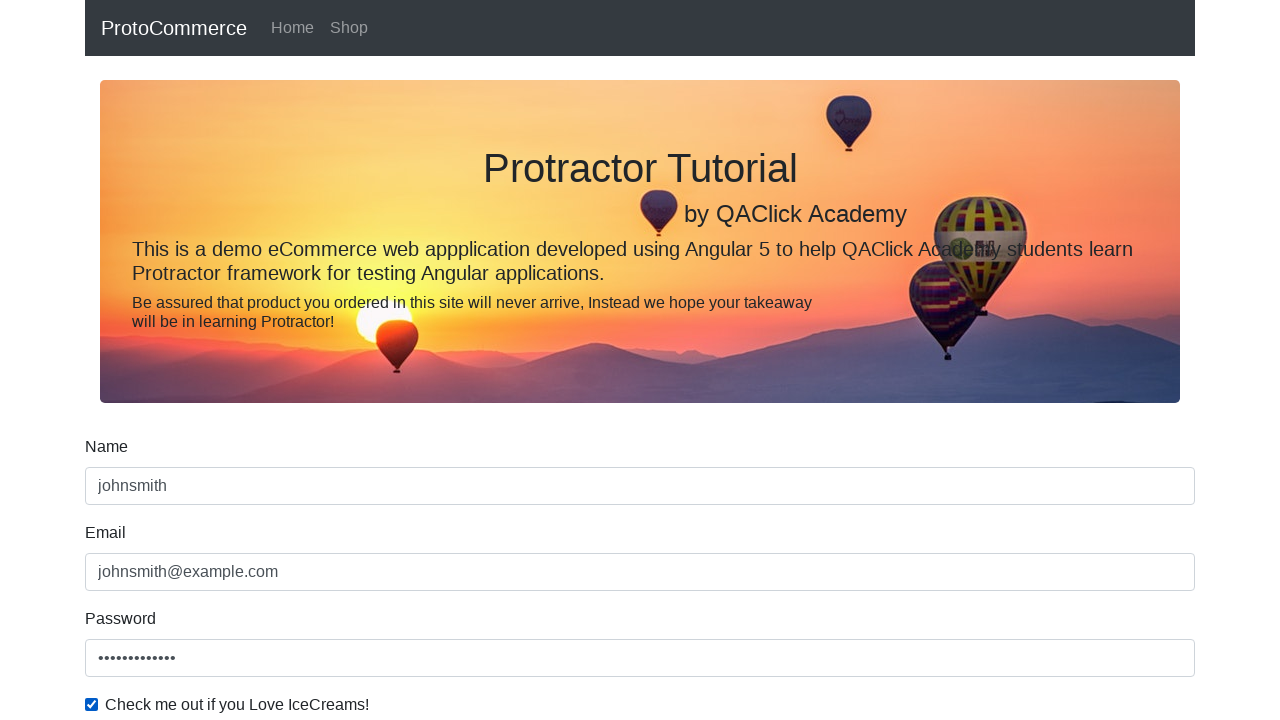

Selected second radio button option at (326, 360) on #inlineRadio2
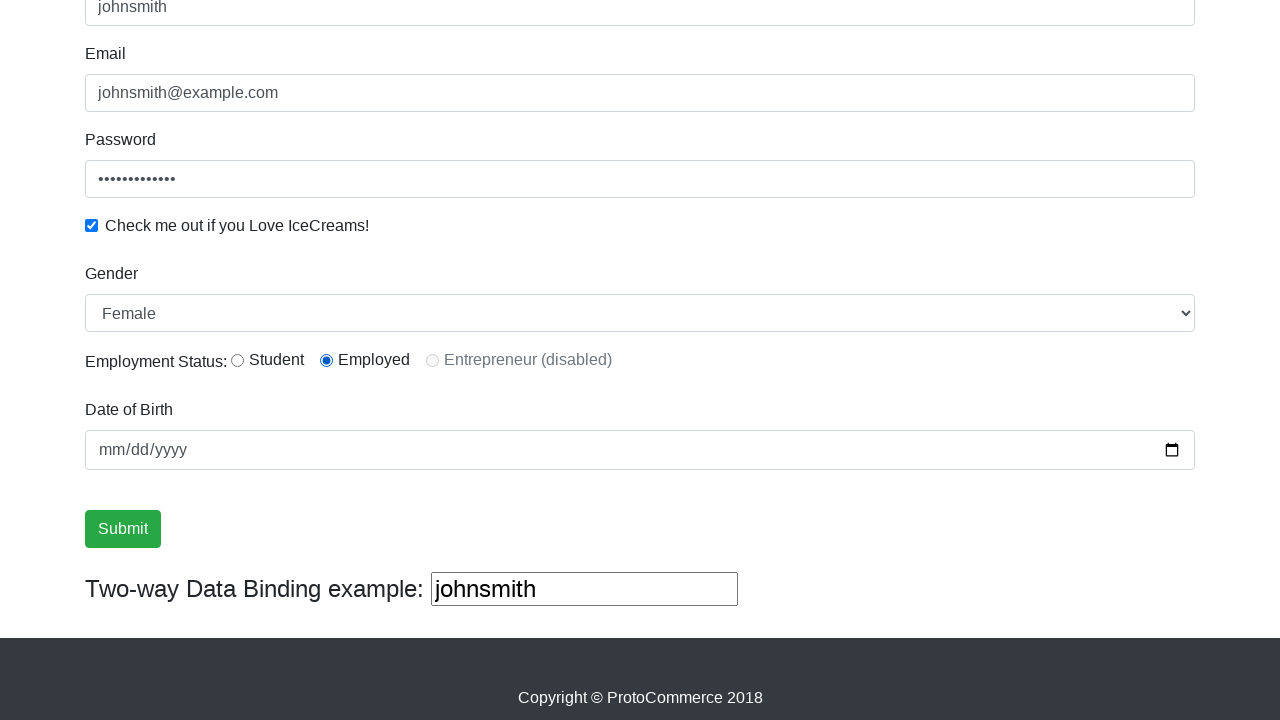

Filled birth date field with '1995-03-15' on input[name='bday']
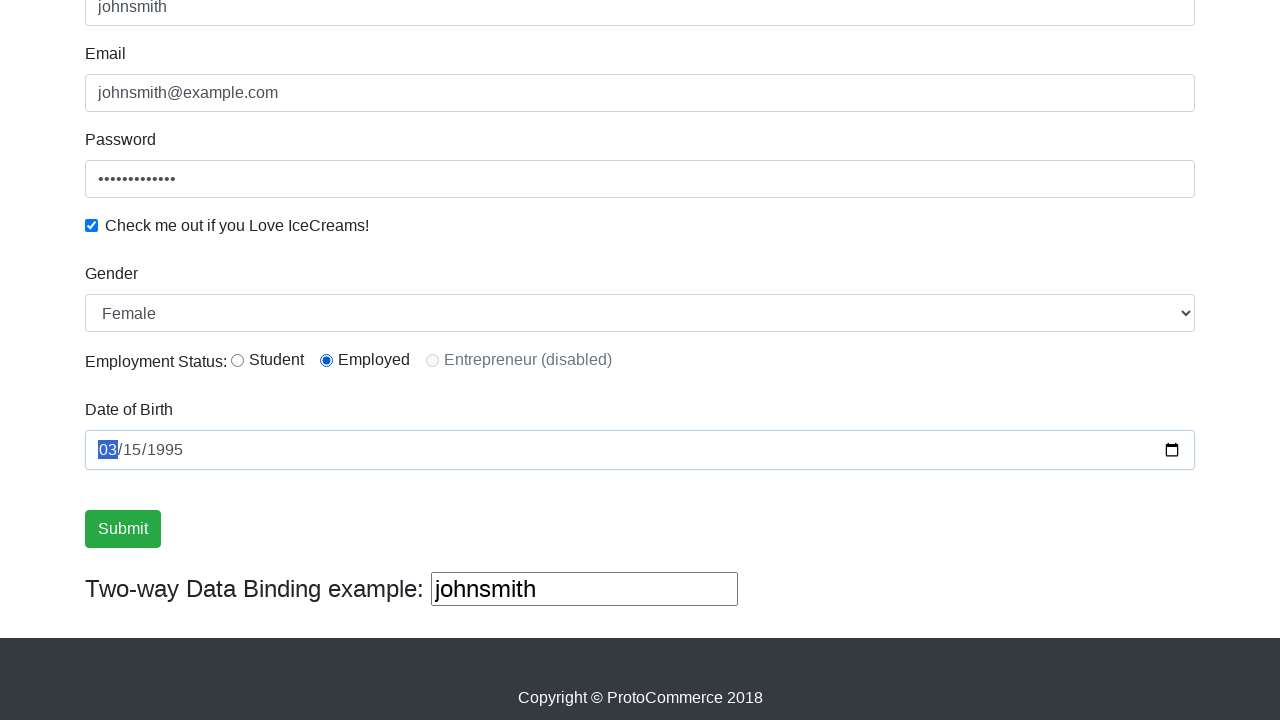

Clicked Submit button to submit the form at (123, 529) on input[value='Submit']
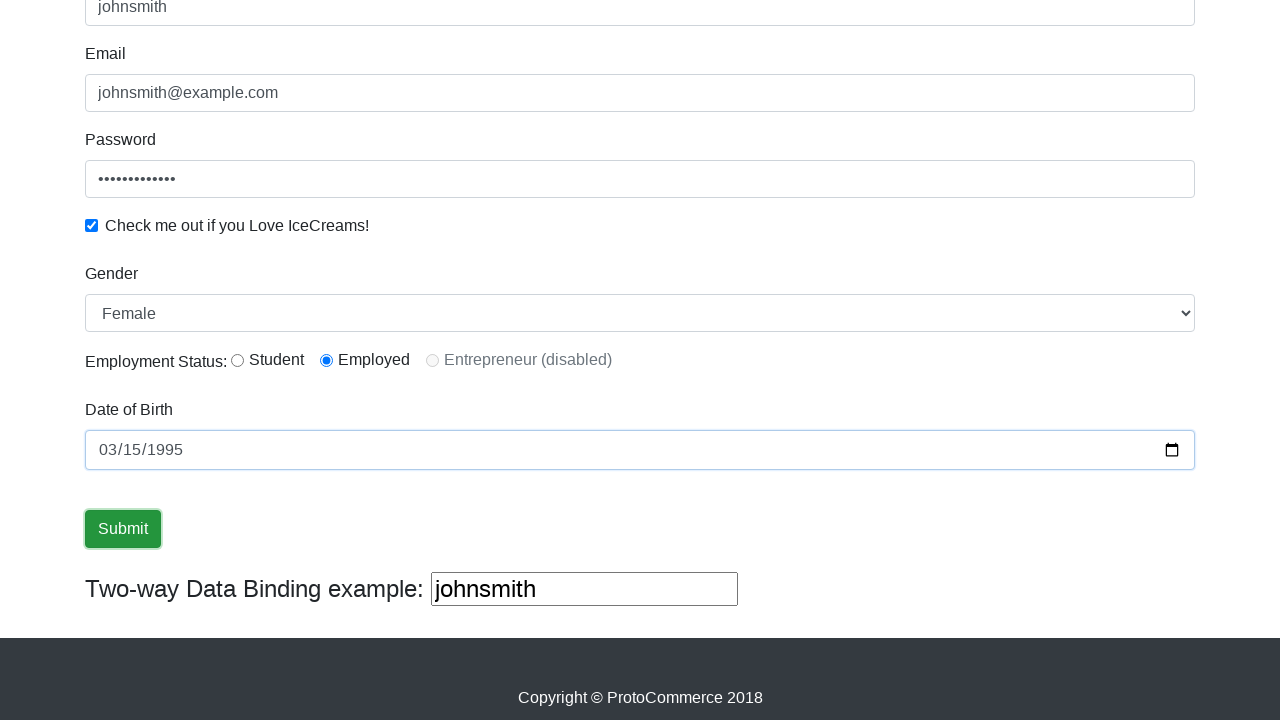

Form submission successful - success message appeared
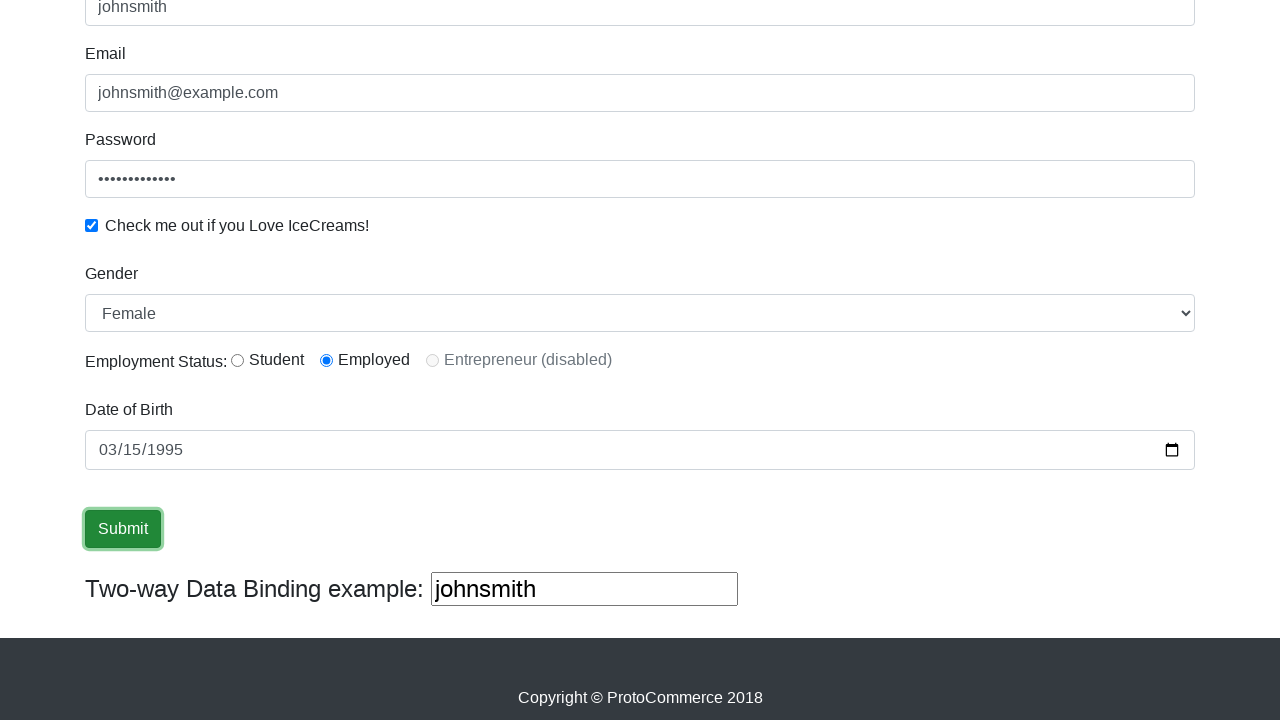

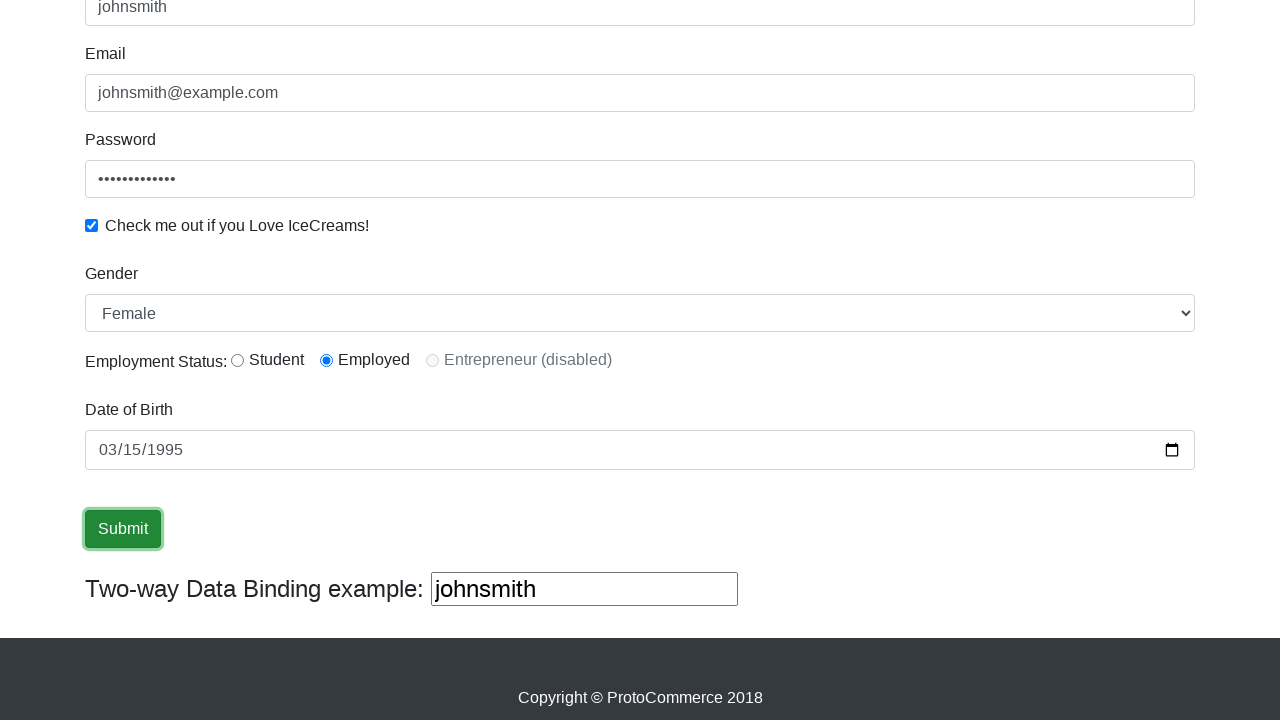